Tests toggle functionality on W3Schools demo page by clicking the toggle button and verifying element visibility changes

Starting URL: https://www.w3schools.com/howto/howto_js_toggle_hide_show.asp

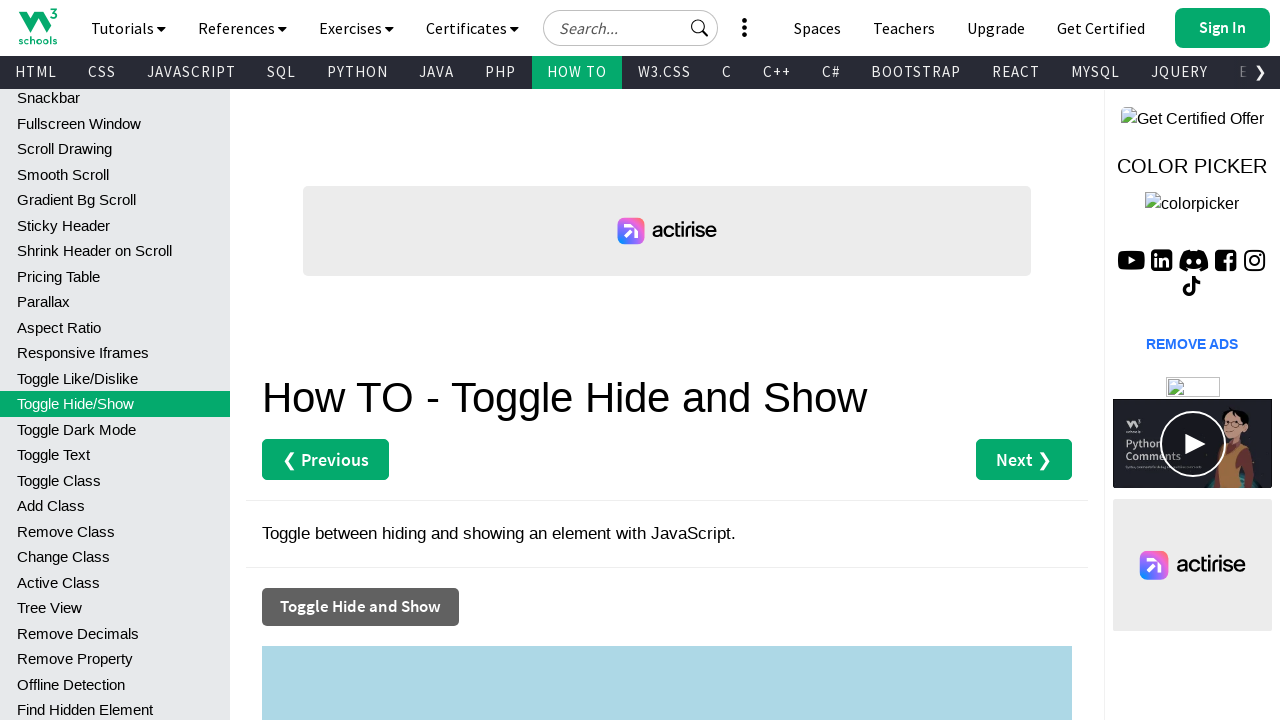

Checked initial visibility of toggle demo DIV element
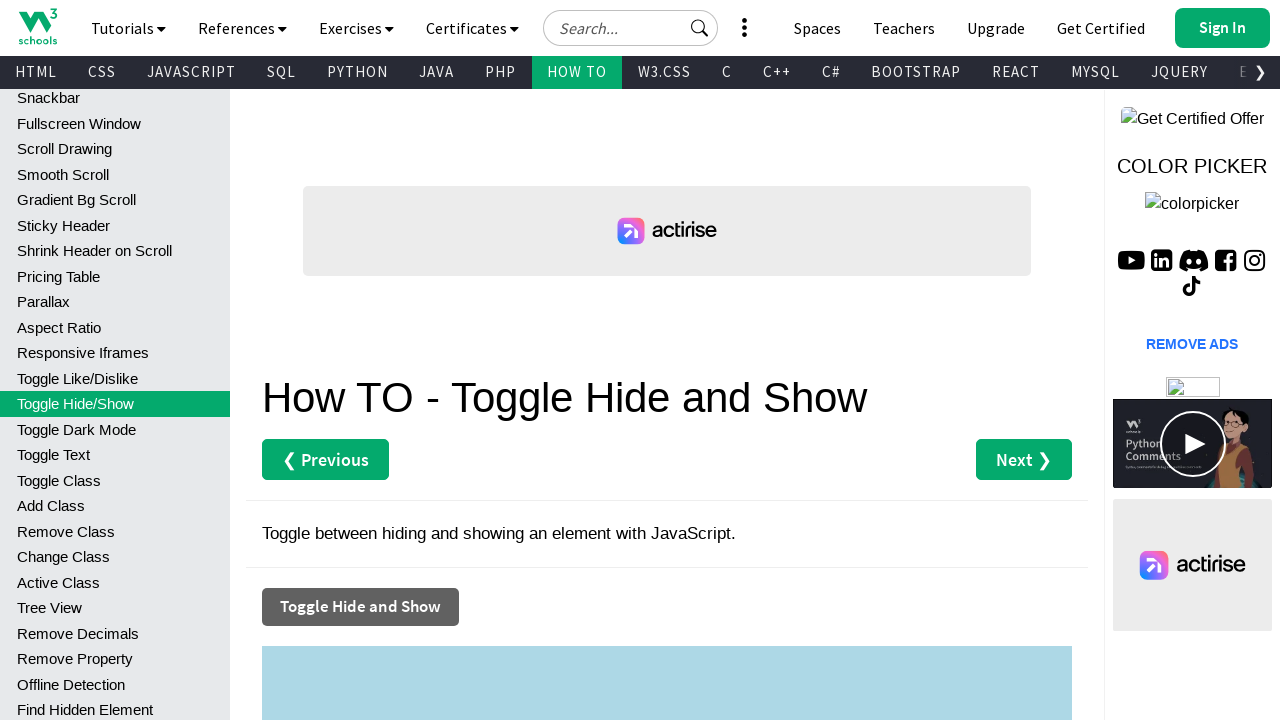

Clicked toggle button to change element visibility at (360, 607) on xpath=//button[normalize-space()='Toggle Hide and Show']
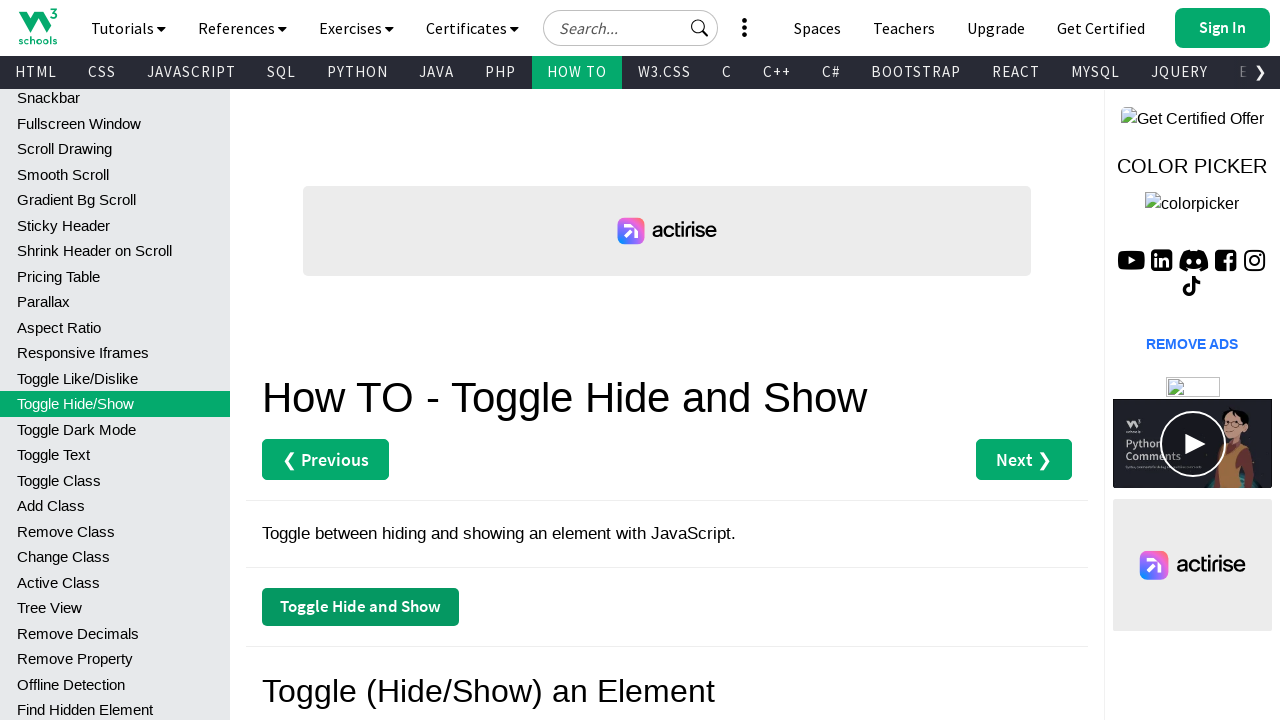

Checked final visibility of toggle demo DIV element after toggle
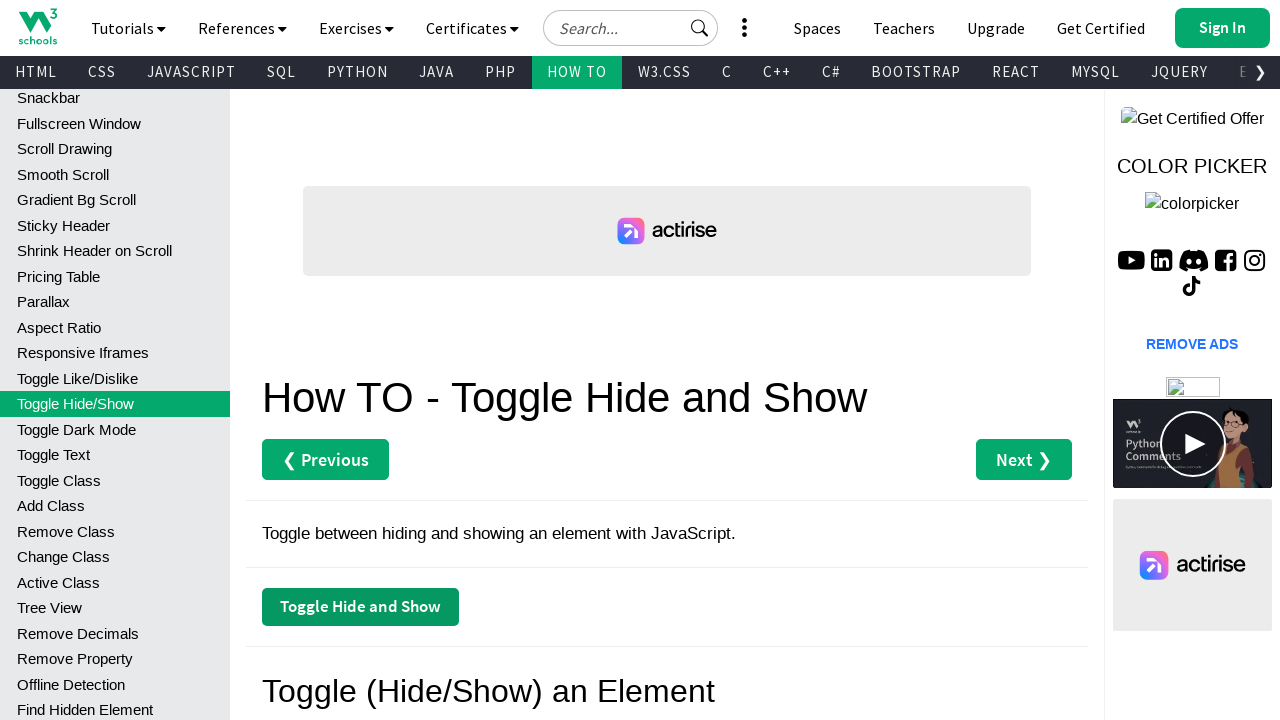

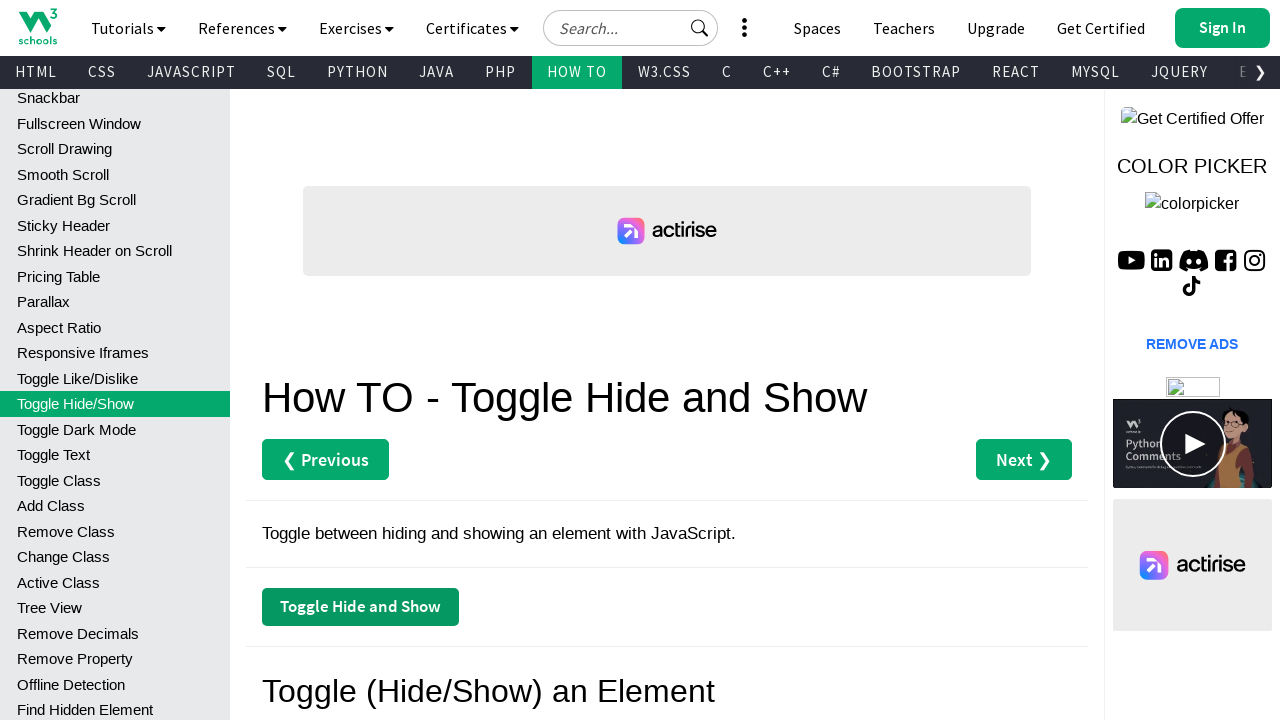